Tests opening a new browser tab by clicking the "Alerts, Frame & Windows" menu, navigating to "Browser Windows" section, and clicking the new tab button

Starting URL: https://demoqa.com

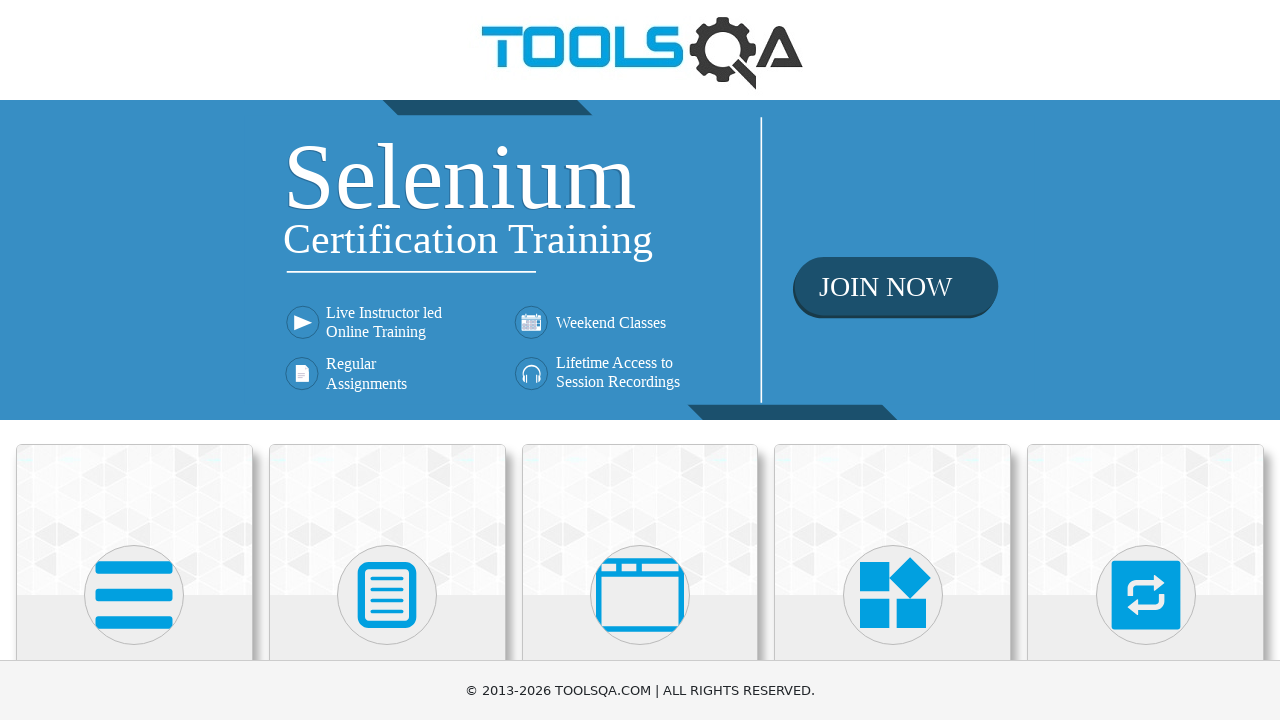

Navigated to DemoQA homepage
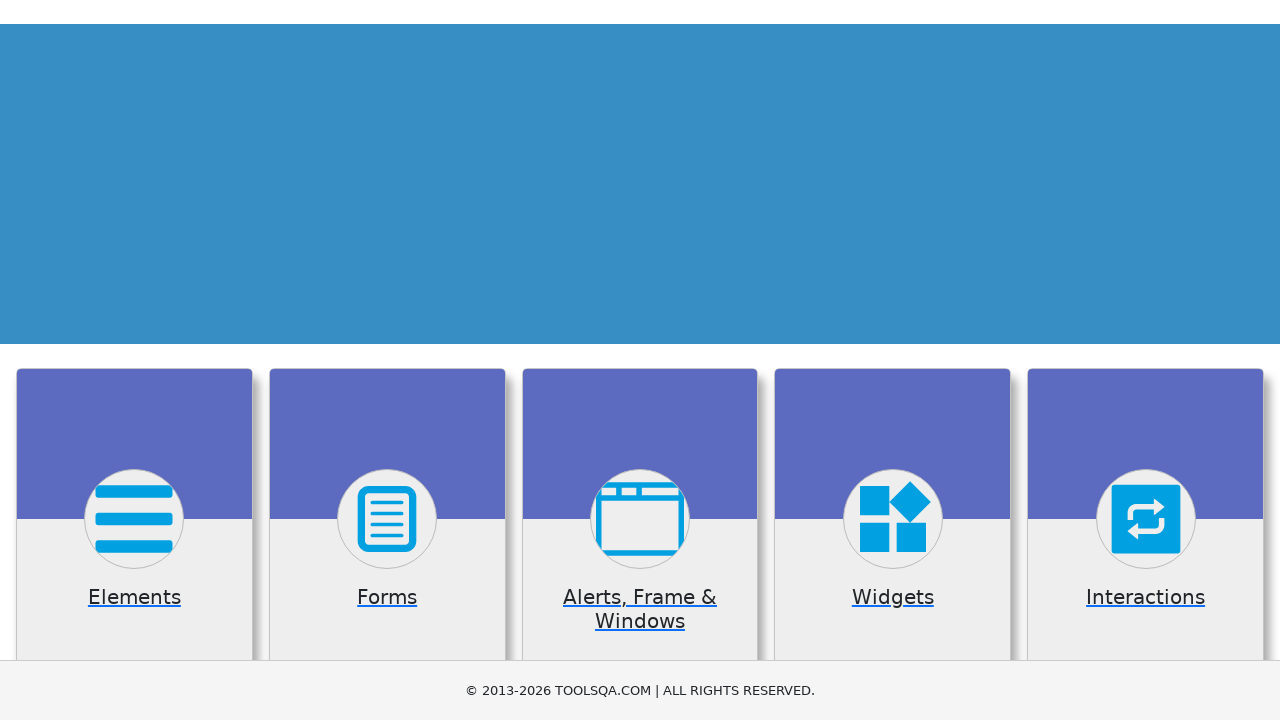

Clicked on 'Alerts, Frame & Windows' card at (640, 360) on div.card-body:has-text('Alerts, Frame & Windows')
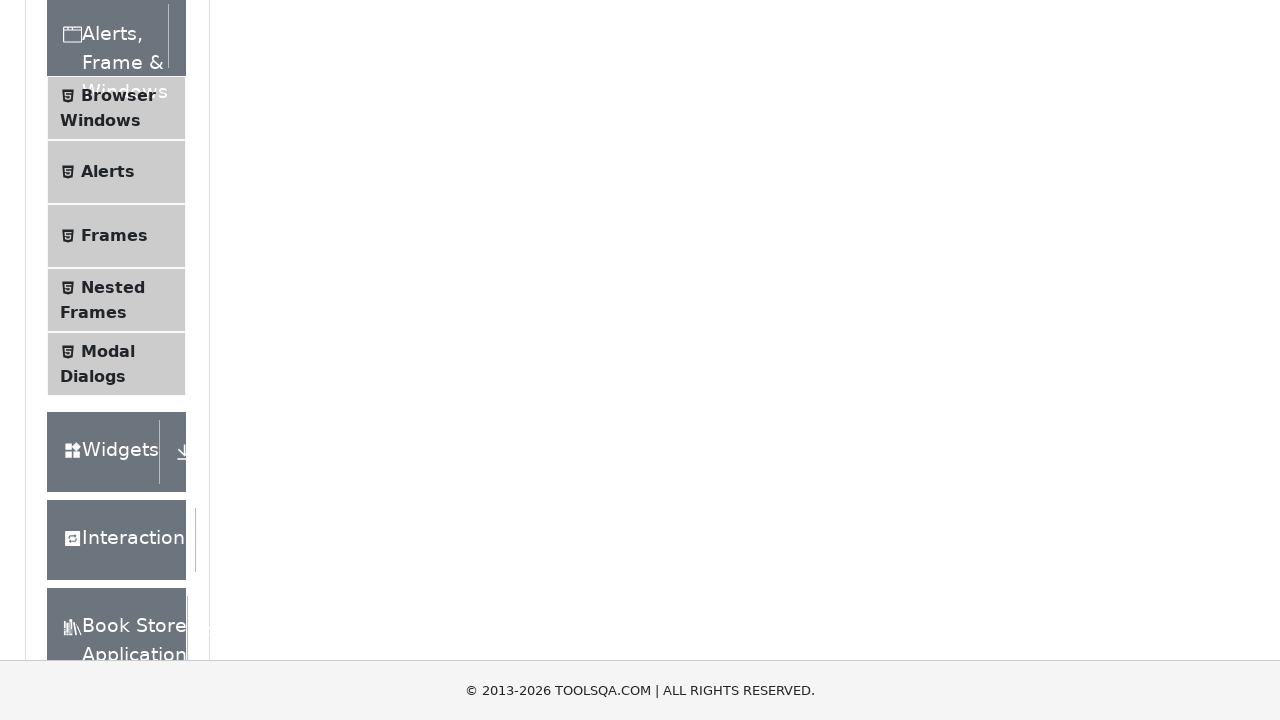

Clicked on 'Browser Windows' menu item at (118, 96) on text=Browser Windows
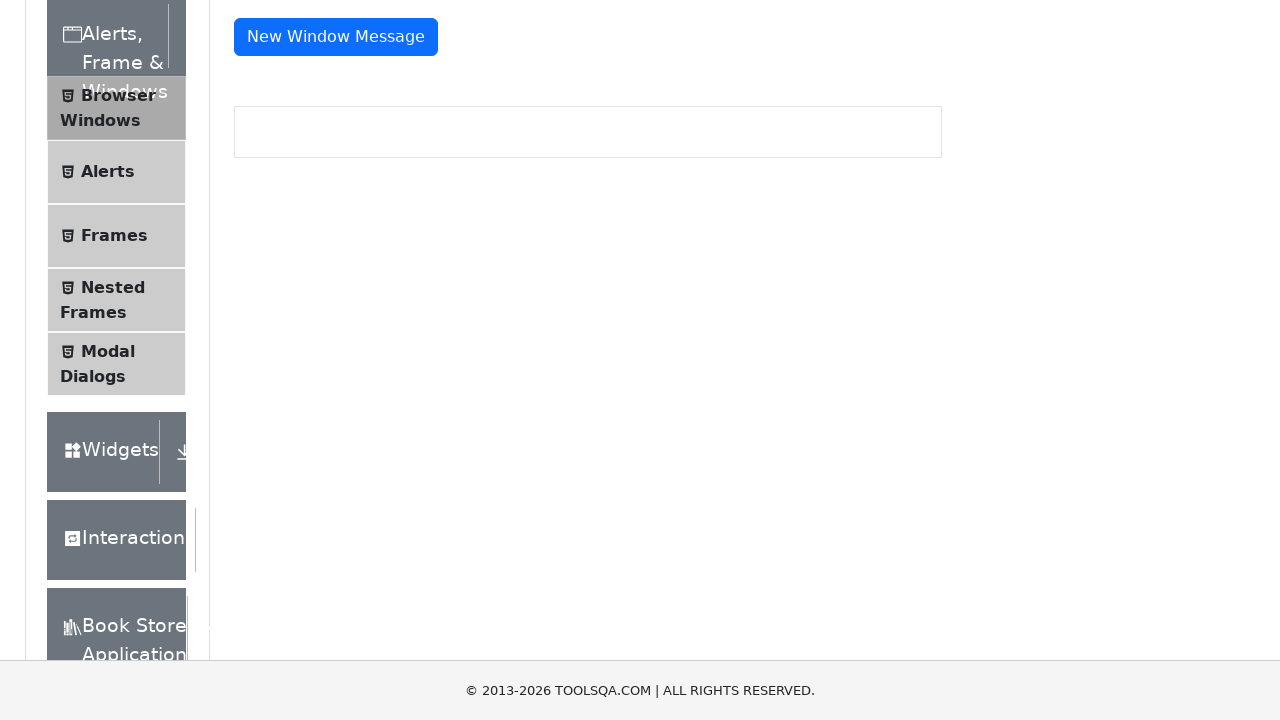

Waited for 'New Tab' button to load
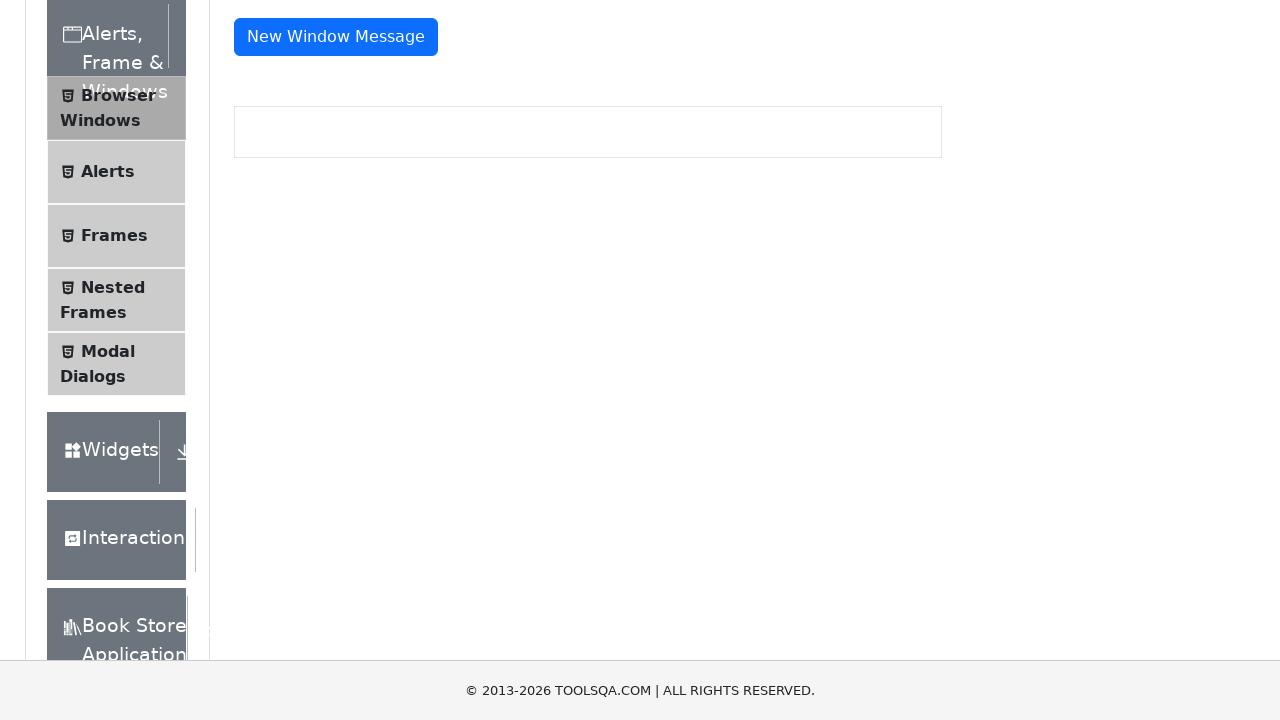

Clicked the 'New Tab' button at (280, 242) on #tabButton
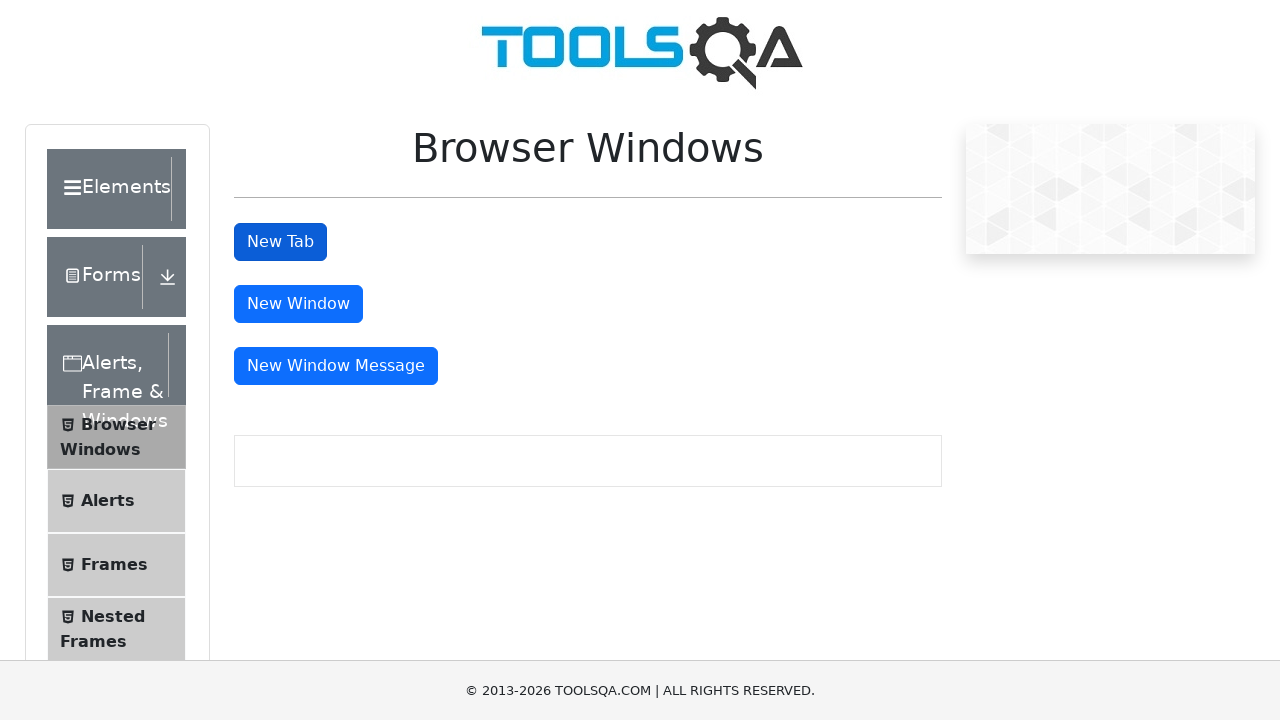

New tab loaded successfully
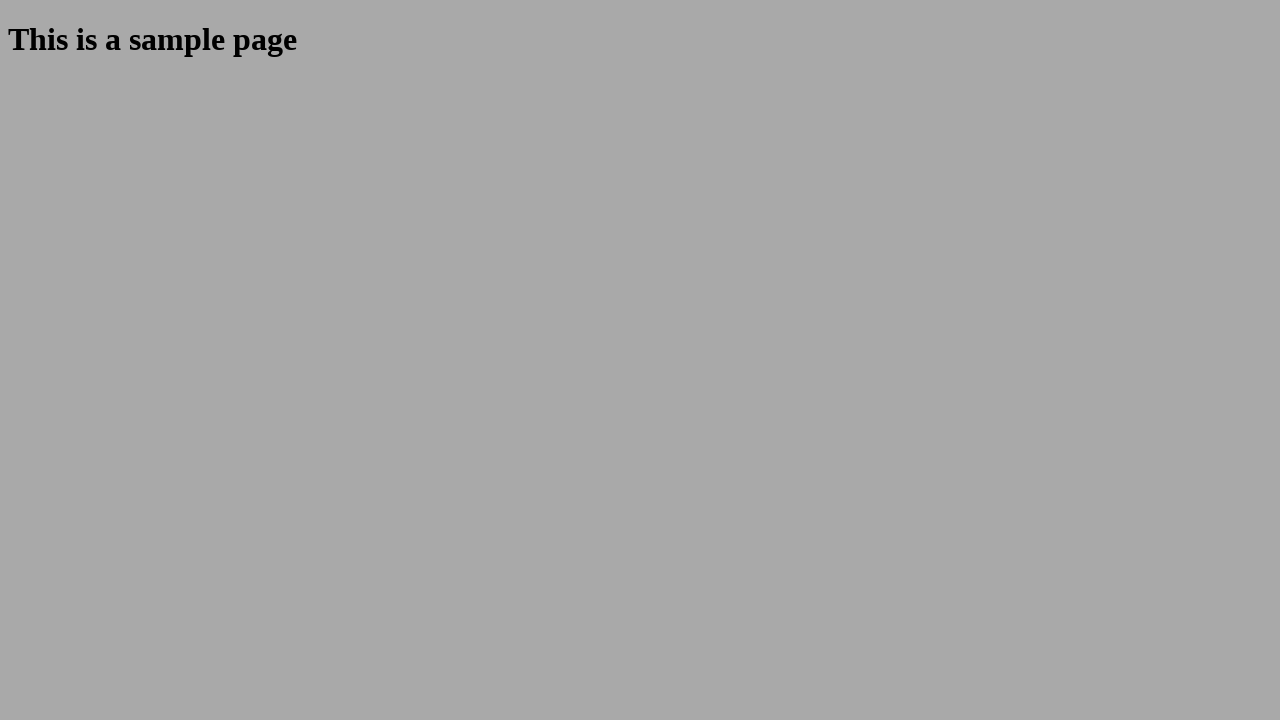

Verified new tab contains expected sample heading
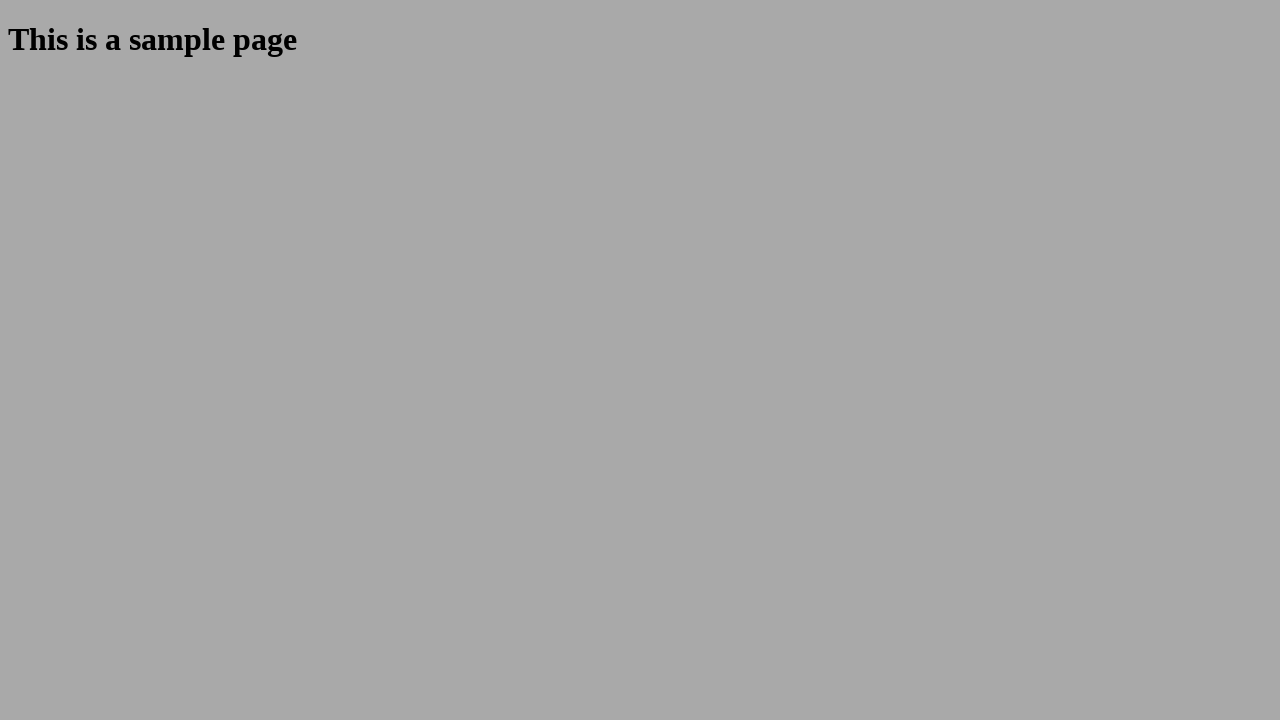

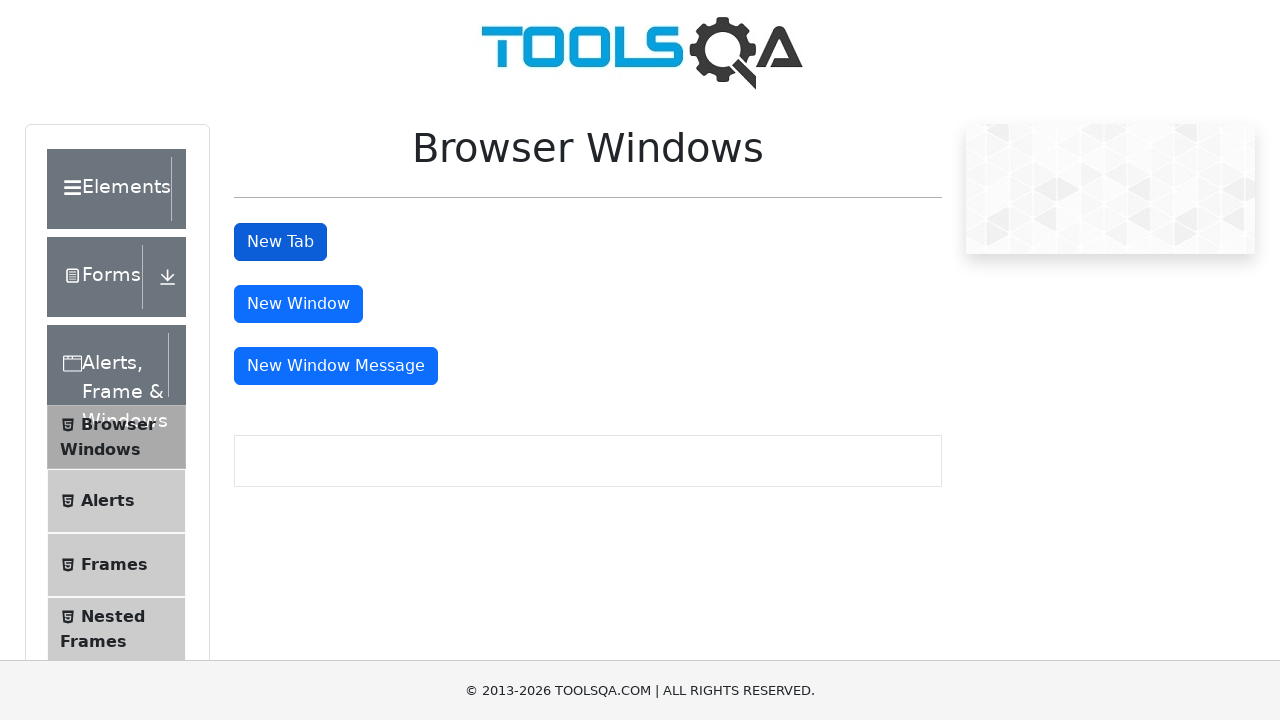